Tests Add/Remove Elements functionality by clicking add button to create an element, then clicking delete to remove it

Starting URL: https://the-internet.herokuapp.com

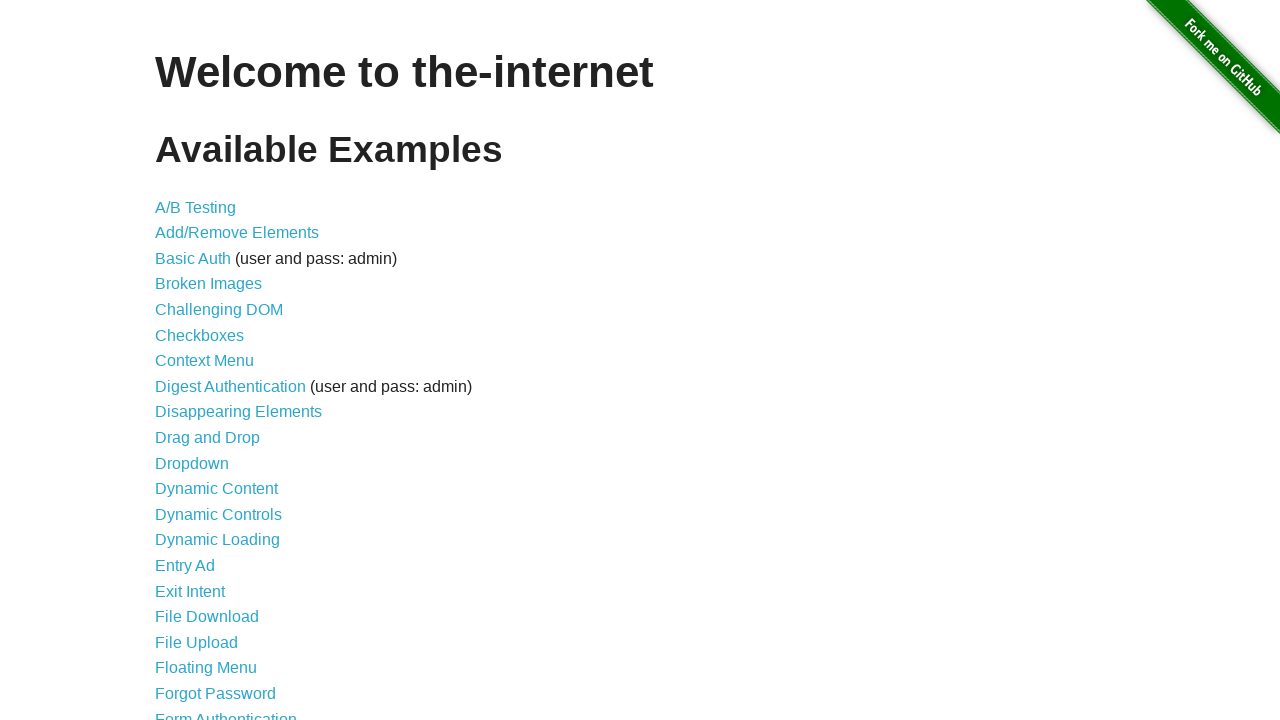

Clicked on Add/Remove Elements link at (237, 233) on text=Add/Remove Elements
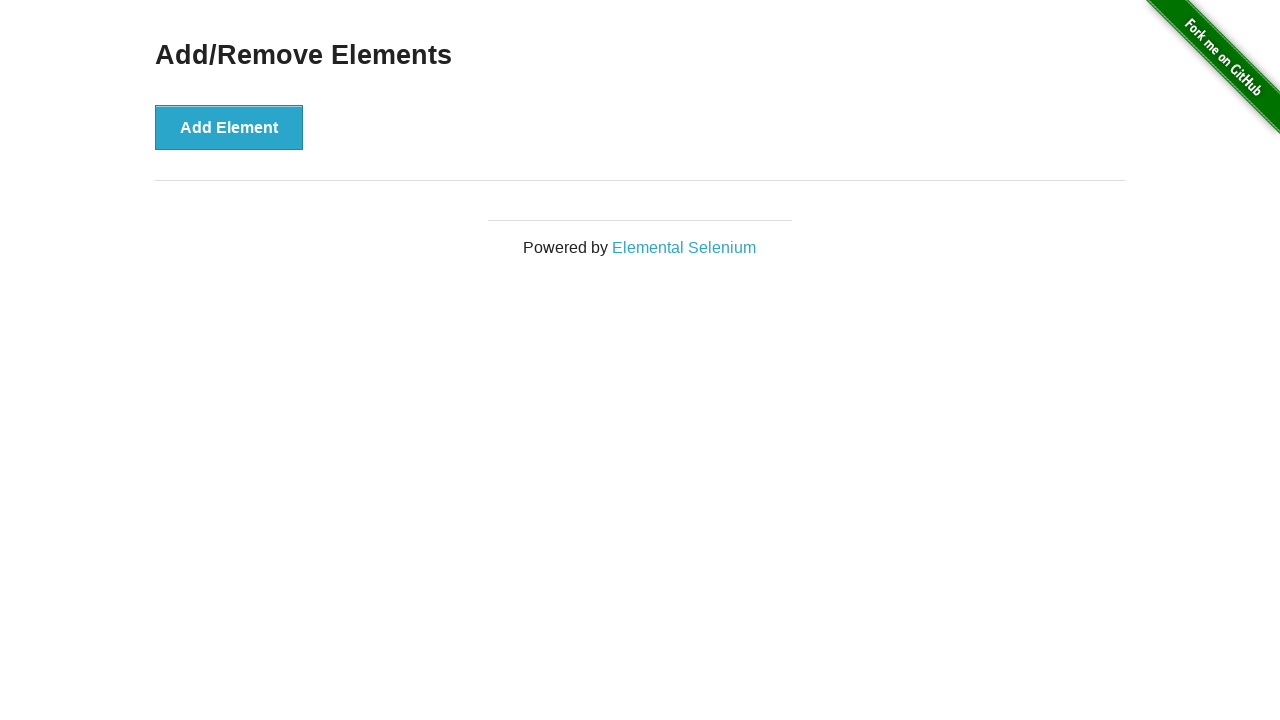

Clicked Add Element button to create a new element at (229, 127) on button[onclick*='addElement()']
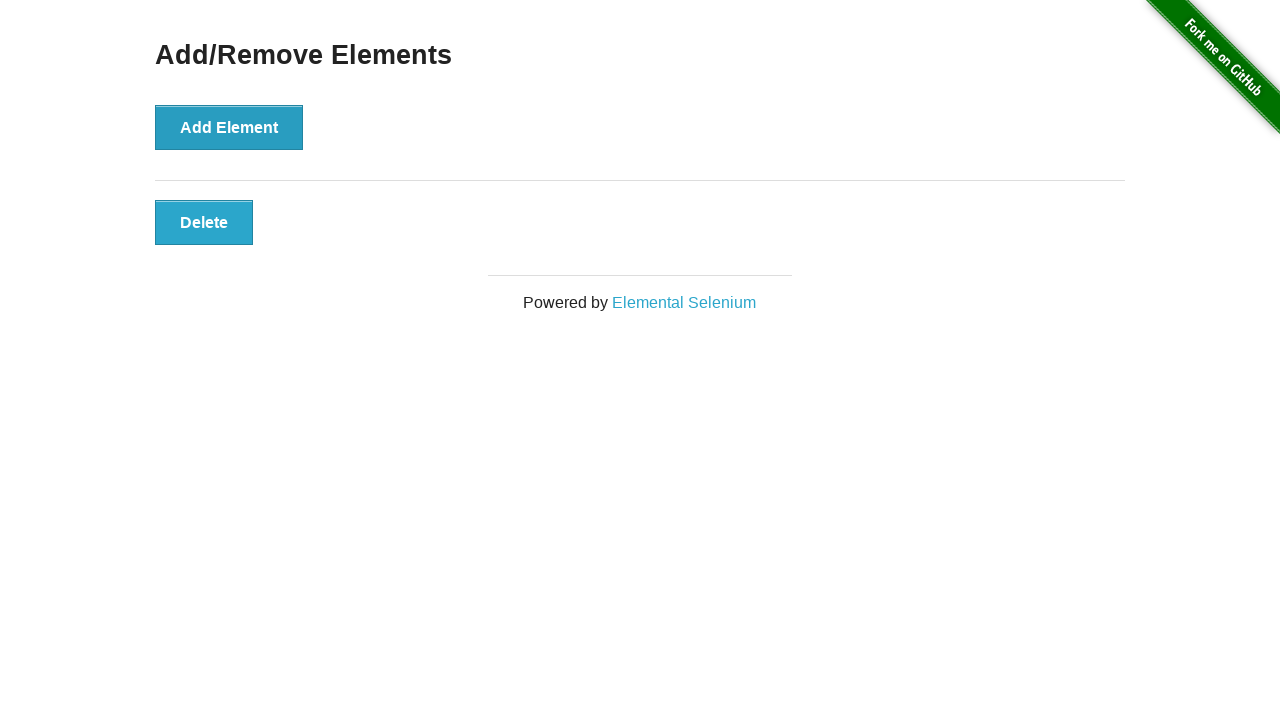

Delete button appeared on the page
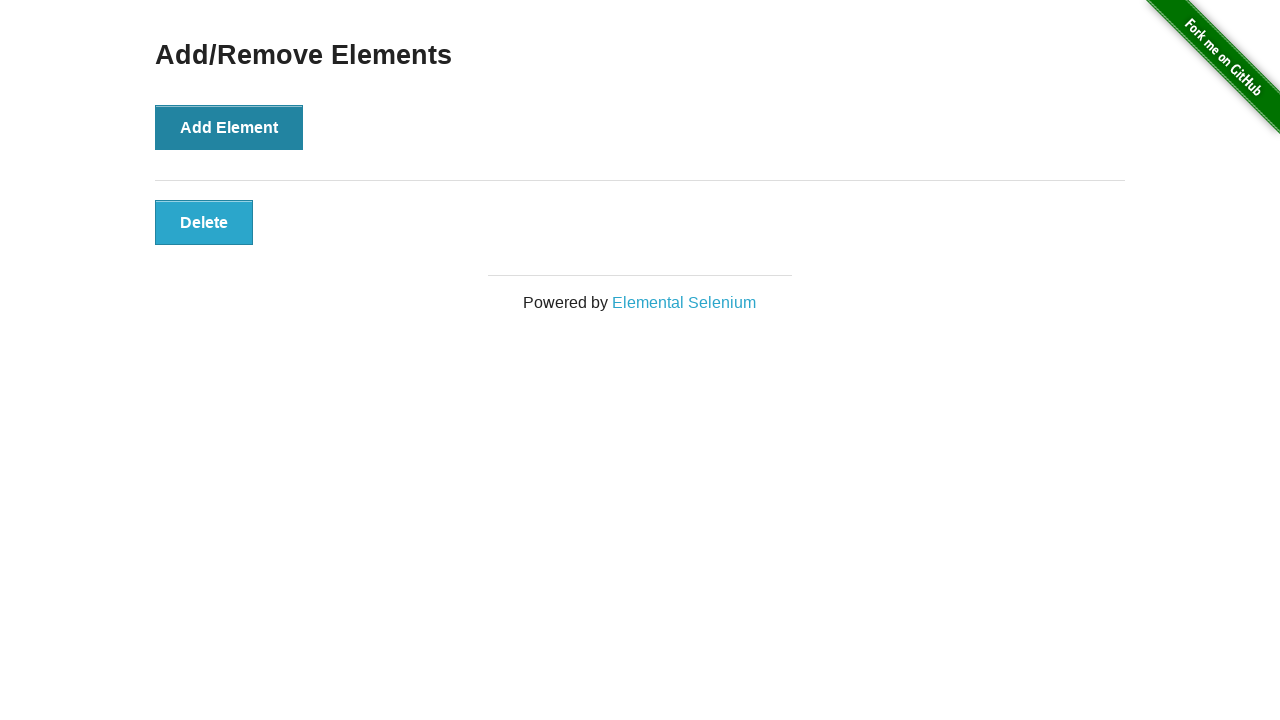

Clicked Delete button to remove the element at (204, 222) on button[onclick*='deleteElement()']
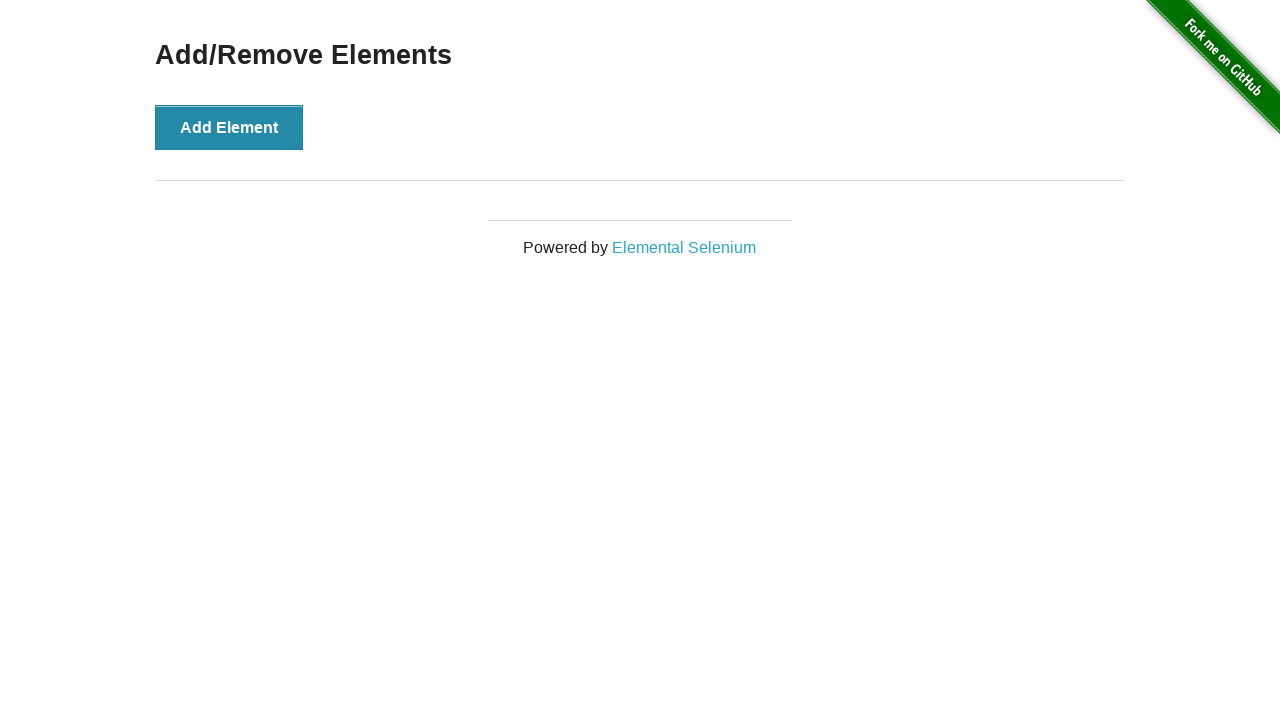

Verified that delete button is no longer present after removal
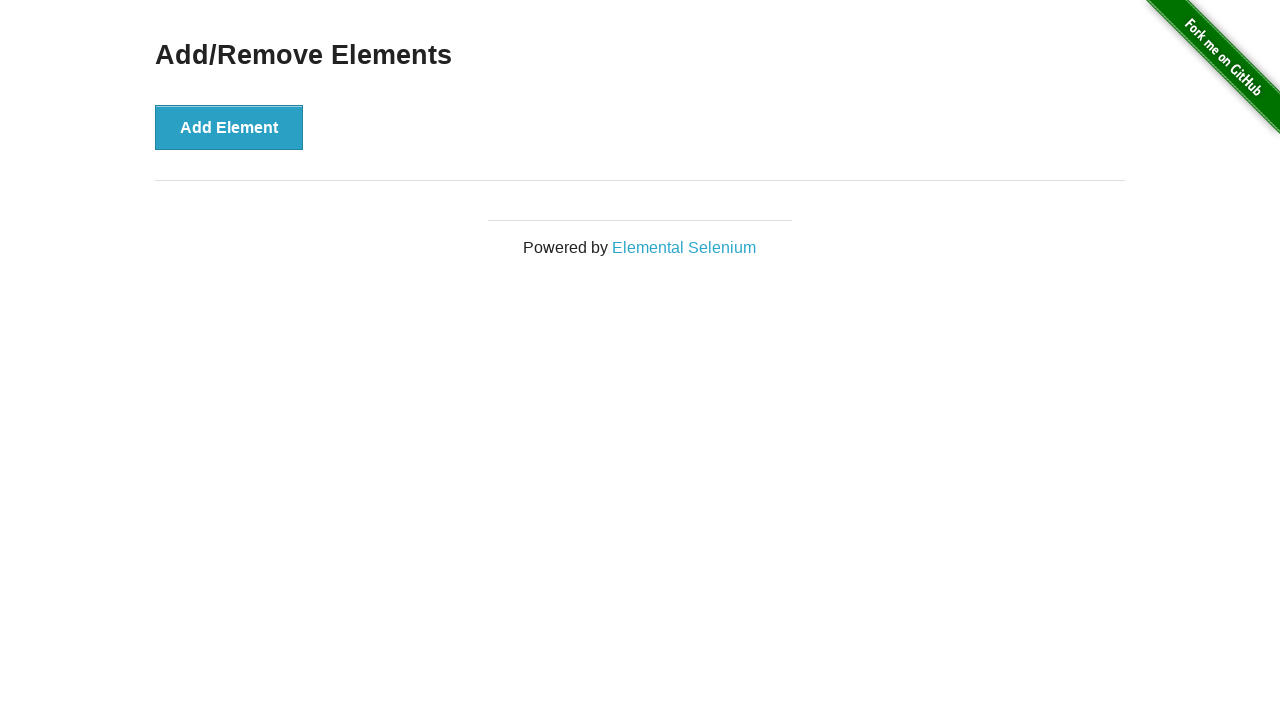

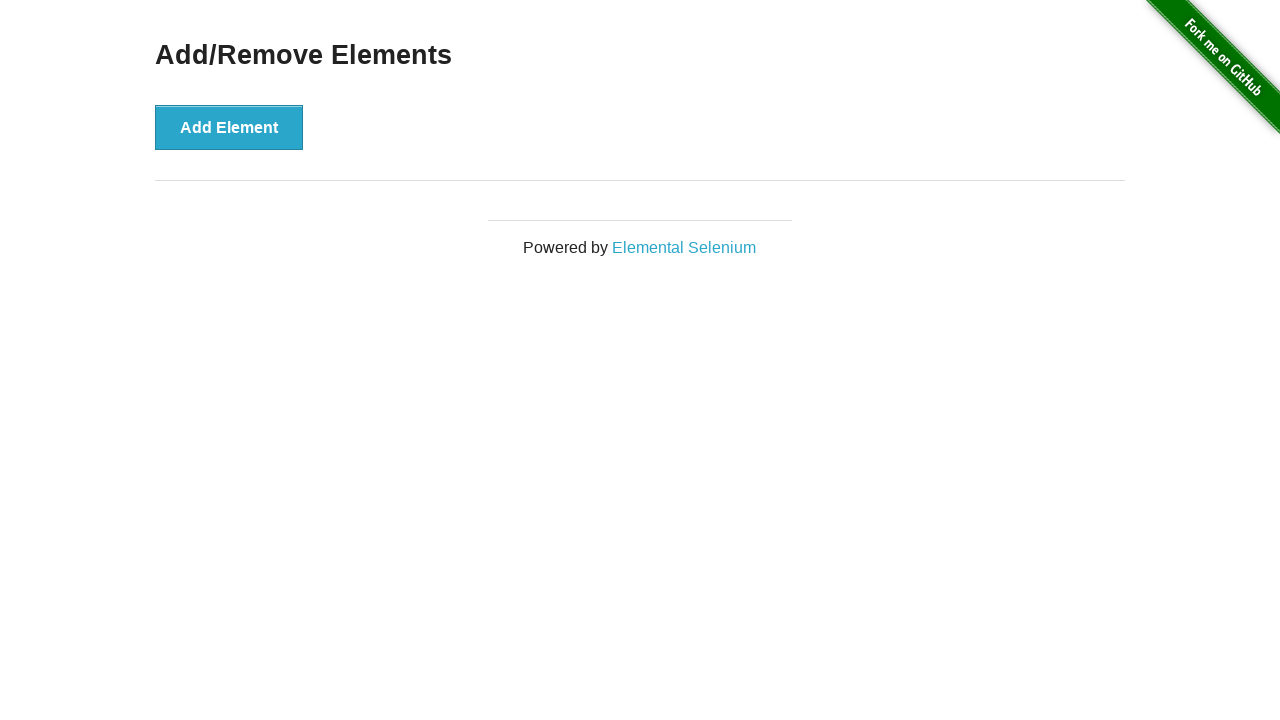